Tests dropdown selection by iterating through all options and clicking the one with matching text "Option 1", then verifies the selection was made correctly.

Starting URL: https://the-internet.herokuapp.com/dropdown

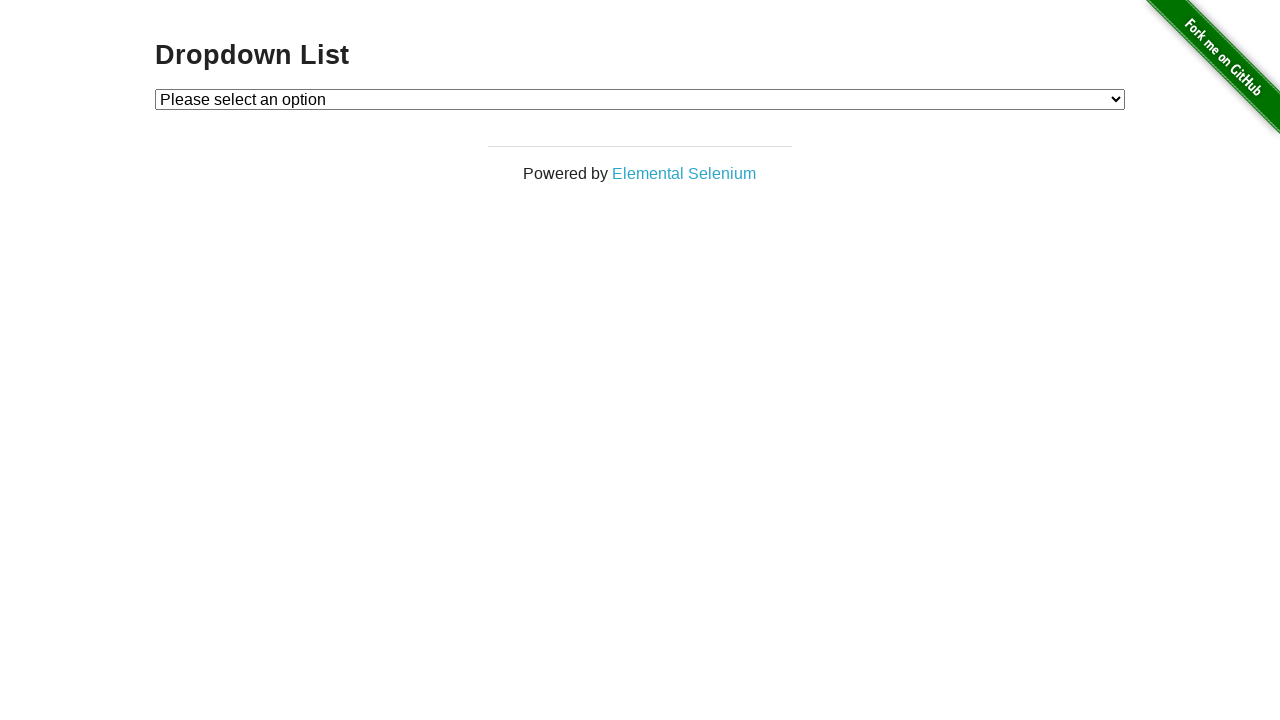

Located dropdown element with id 'dropdown'
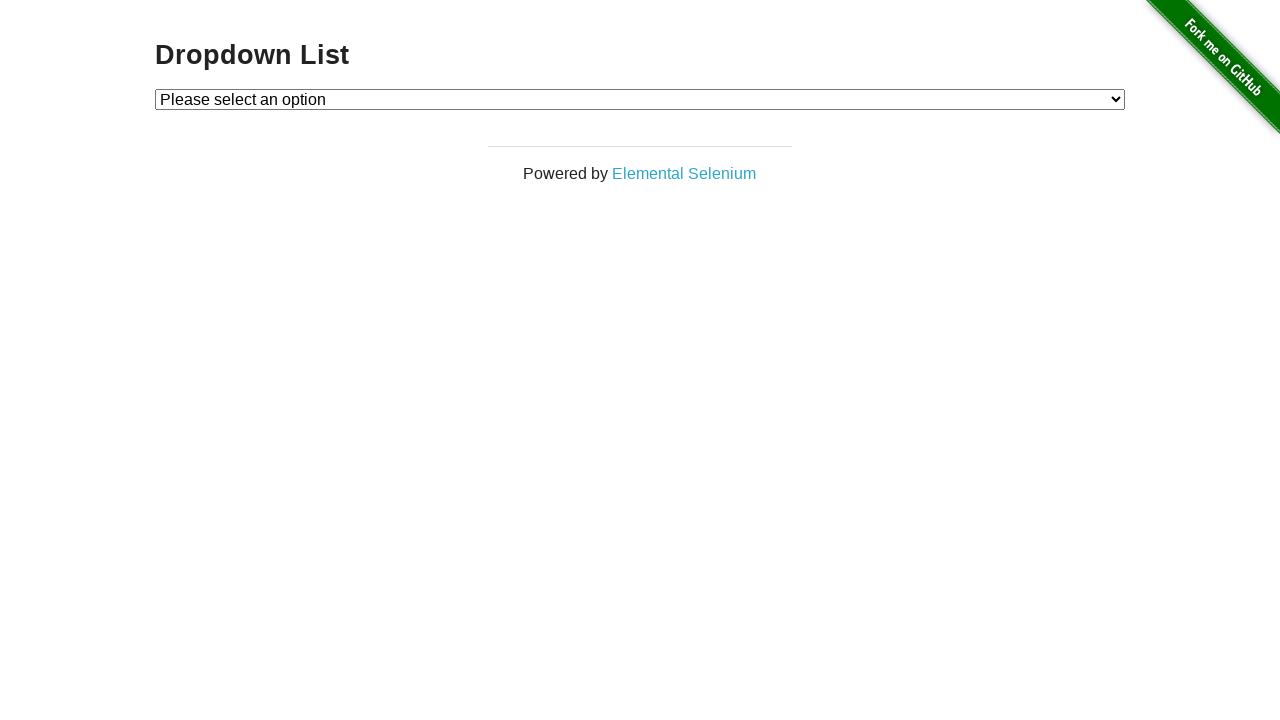

Selected 'Option 1' from dropdown on #dropdown
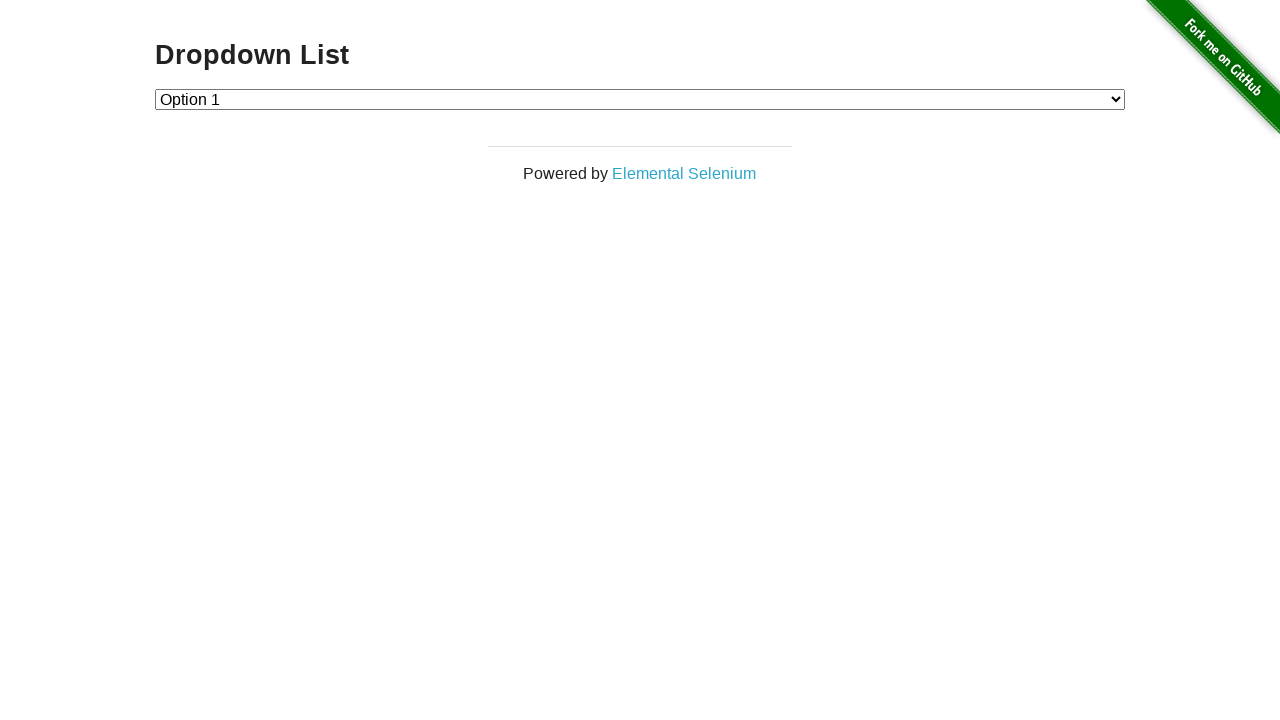

Retrieved selected dropdown value
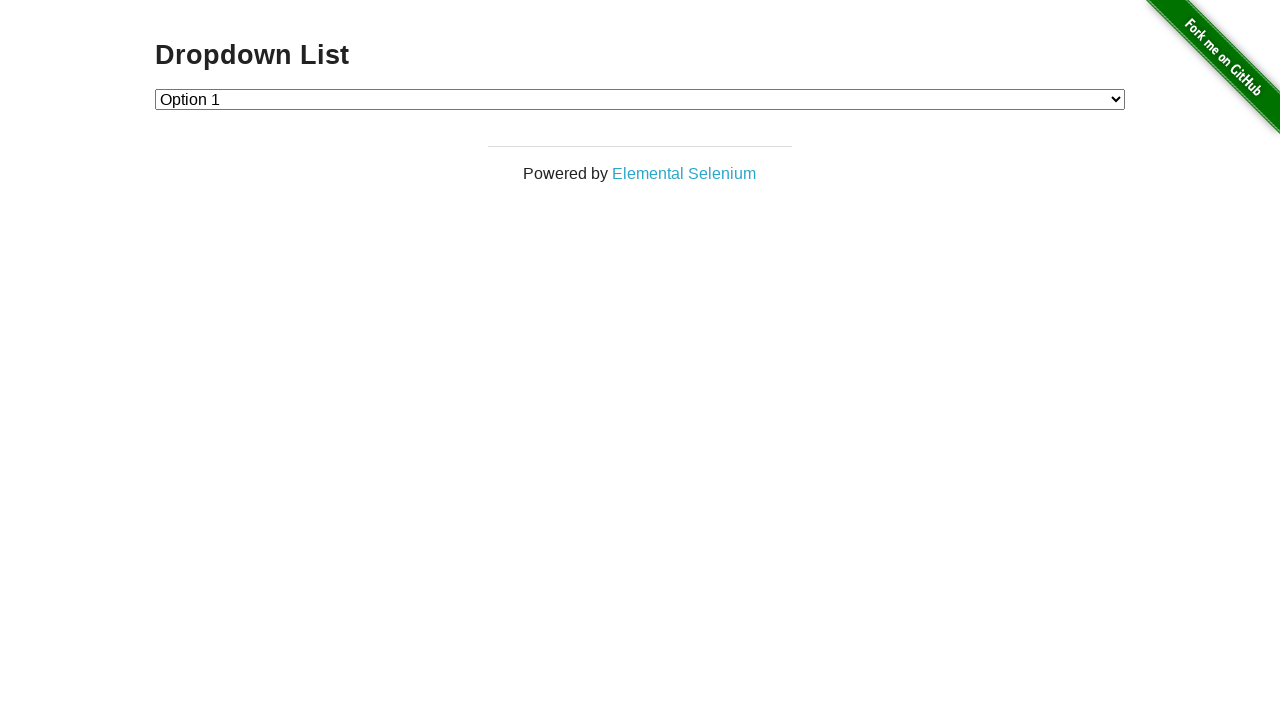

Verified dropdown selection is '1' as expected
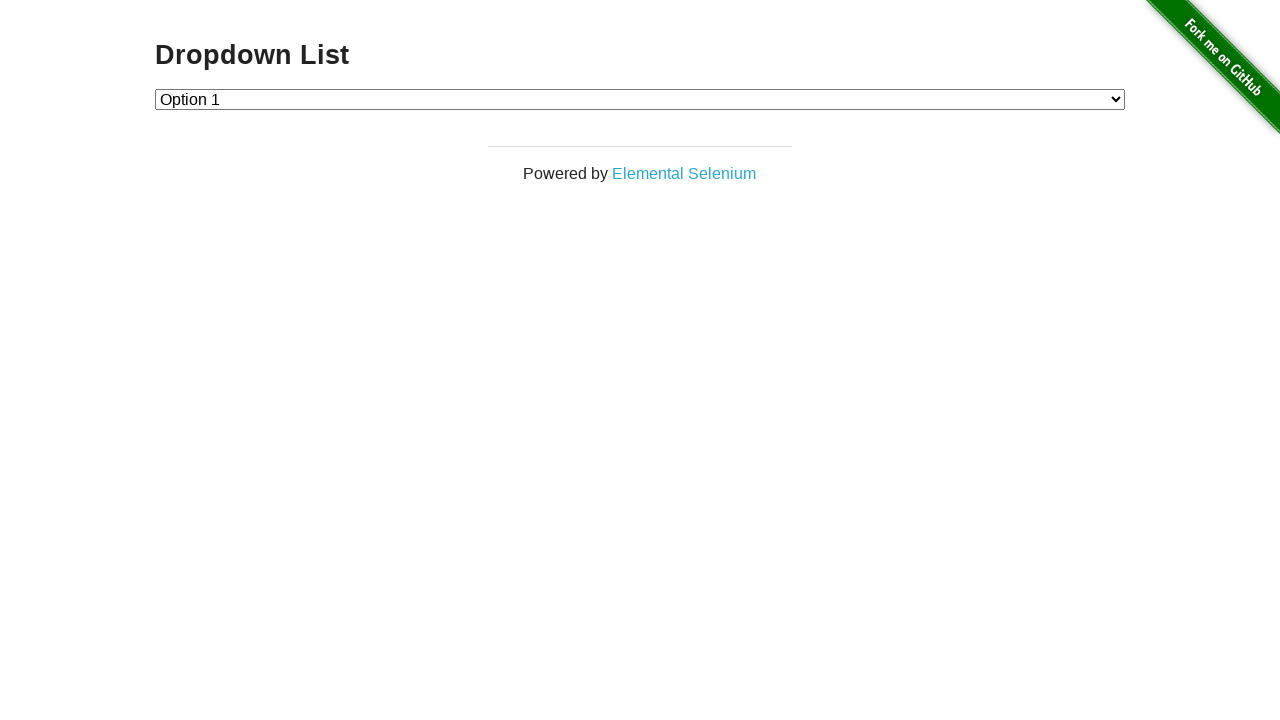

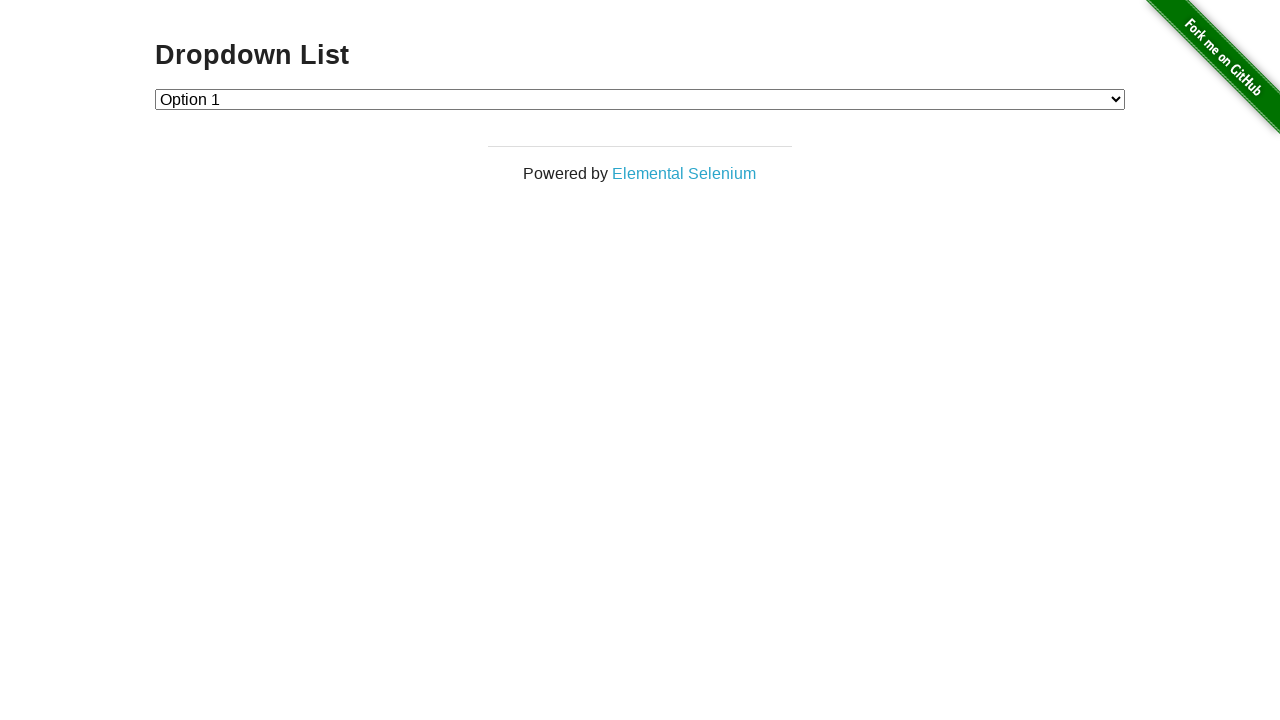